Navigates through a university catalog by clicking on department links to access course information pages

Starting URL: https://catalog.swarthmore.edu/content.php?catoid=7&navoid=194

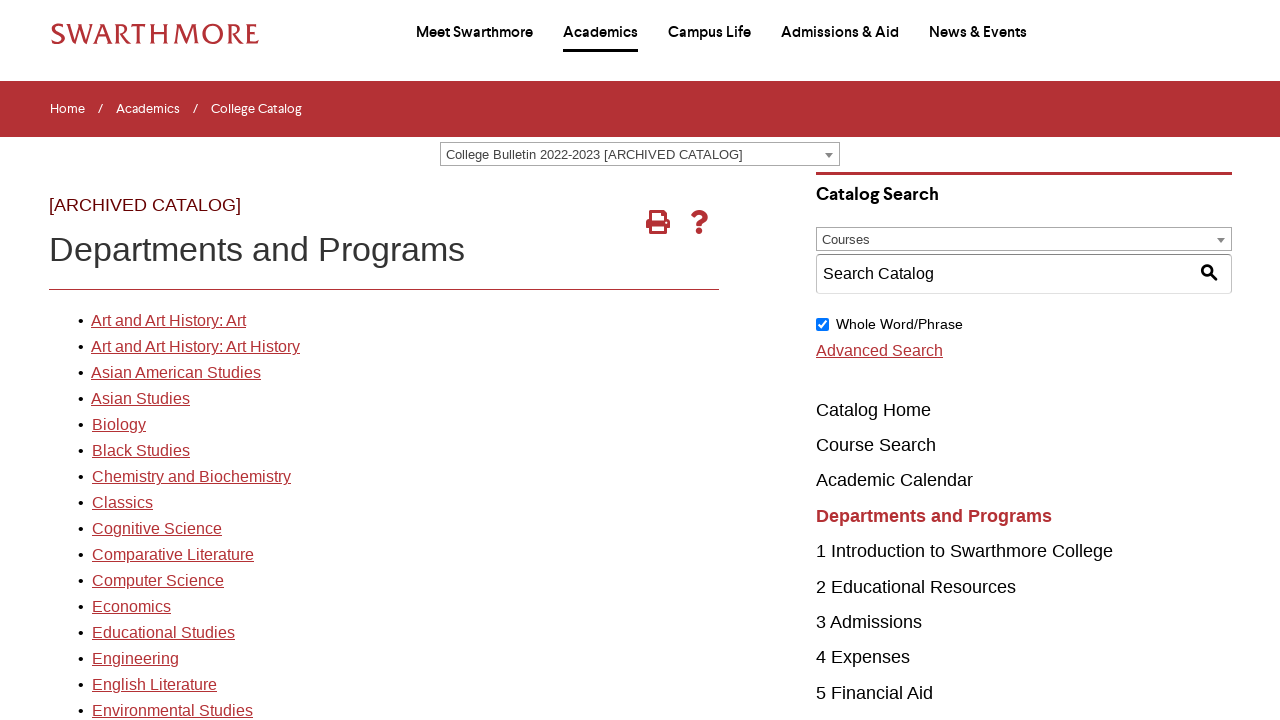

Clicked the first department link in the catalog at (168, 321) on xpath=//*[@id="gateway-page"]/body/table/tbody/tr[3]/td[1]/table/tbody/tr[2]/td[
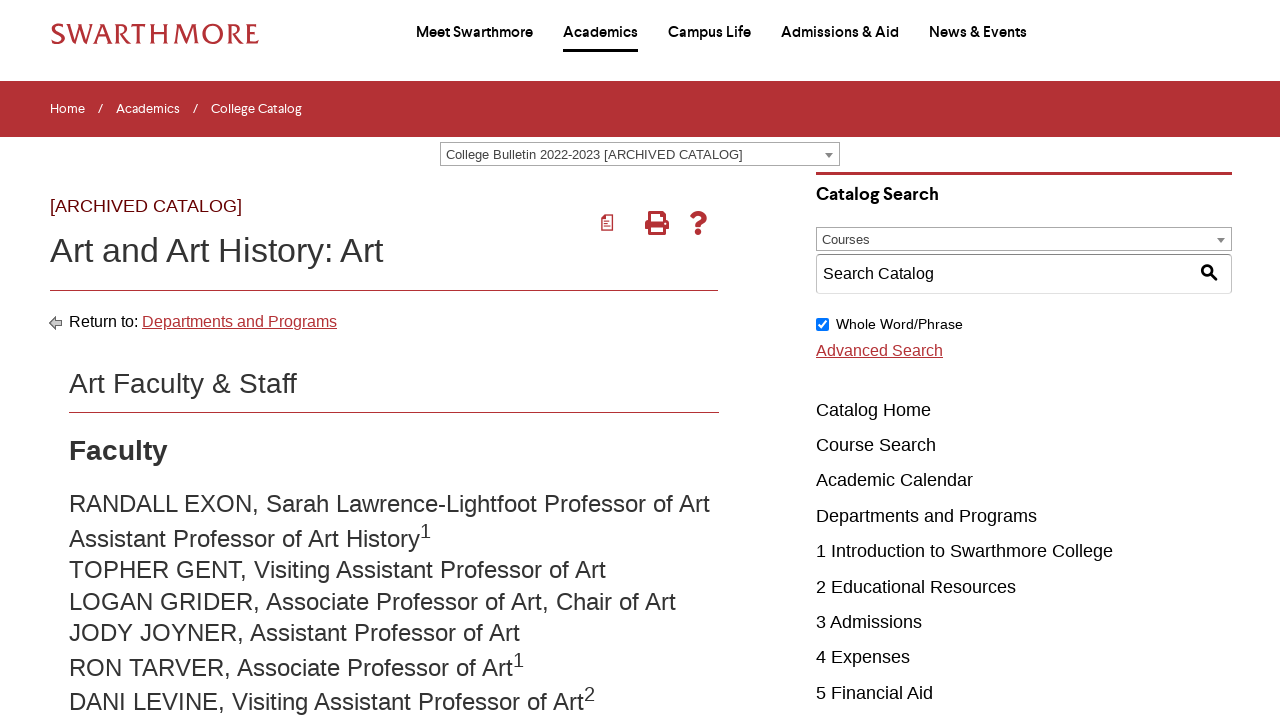

Department page loaded and course information table is visible
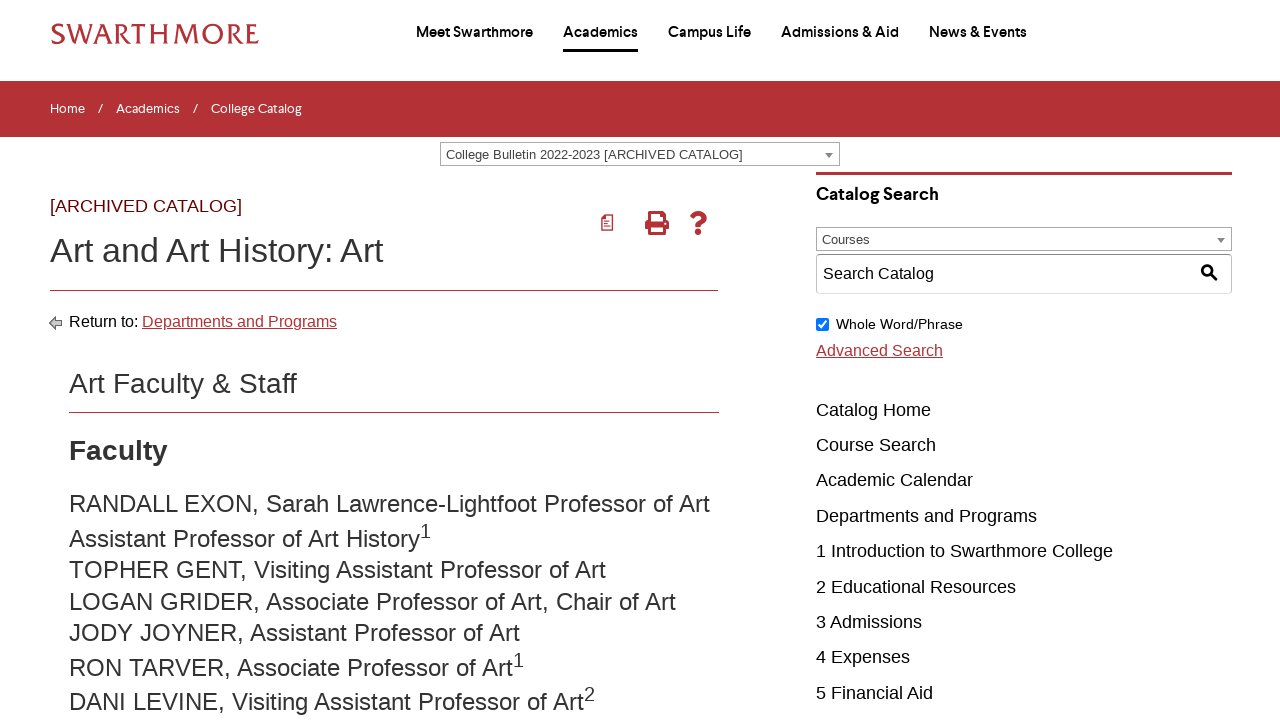

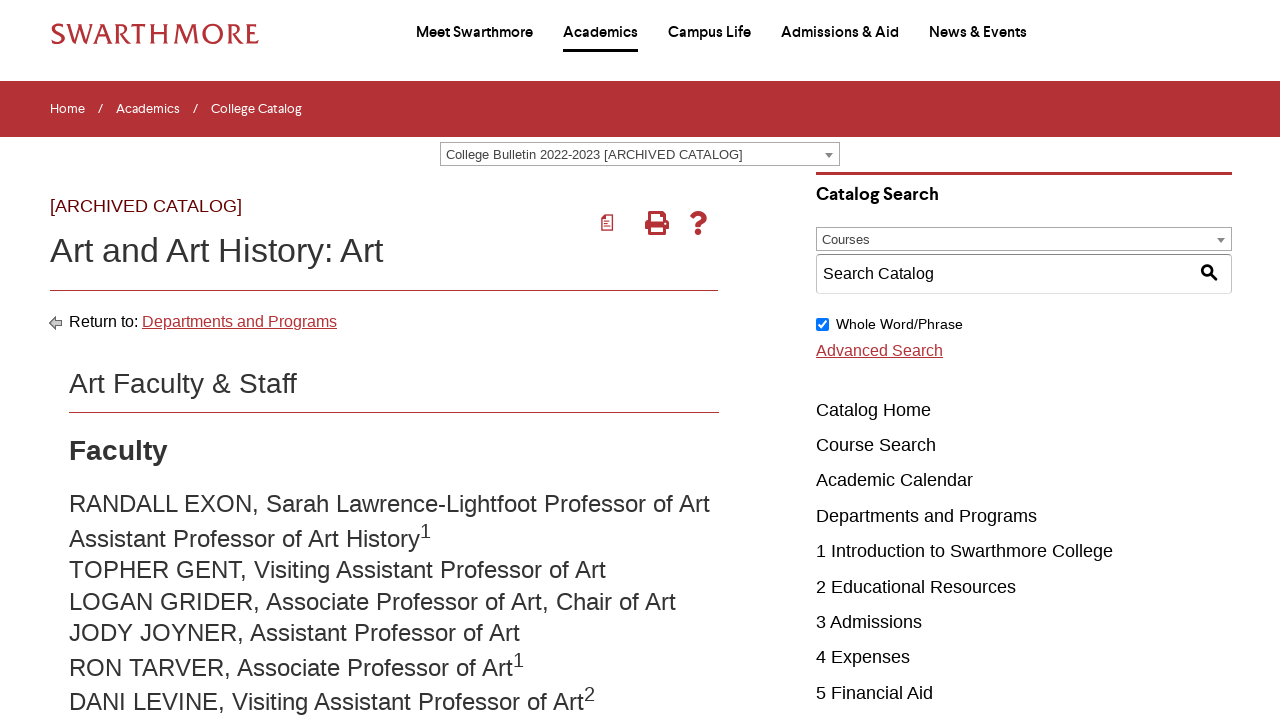